Tests iframe handling by switching between multiple frames and filling text inputs in each frame

Starting URL: https://ui.vision/demo/webtest/frames/

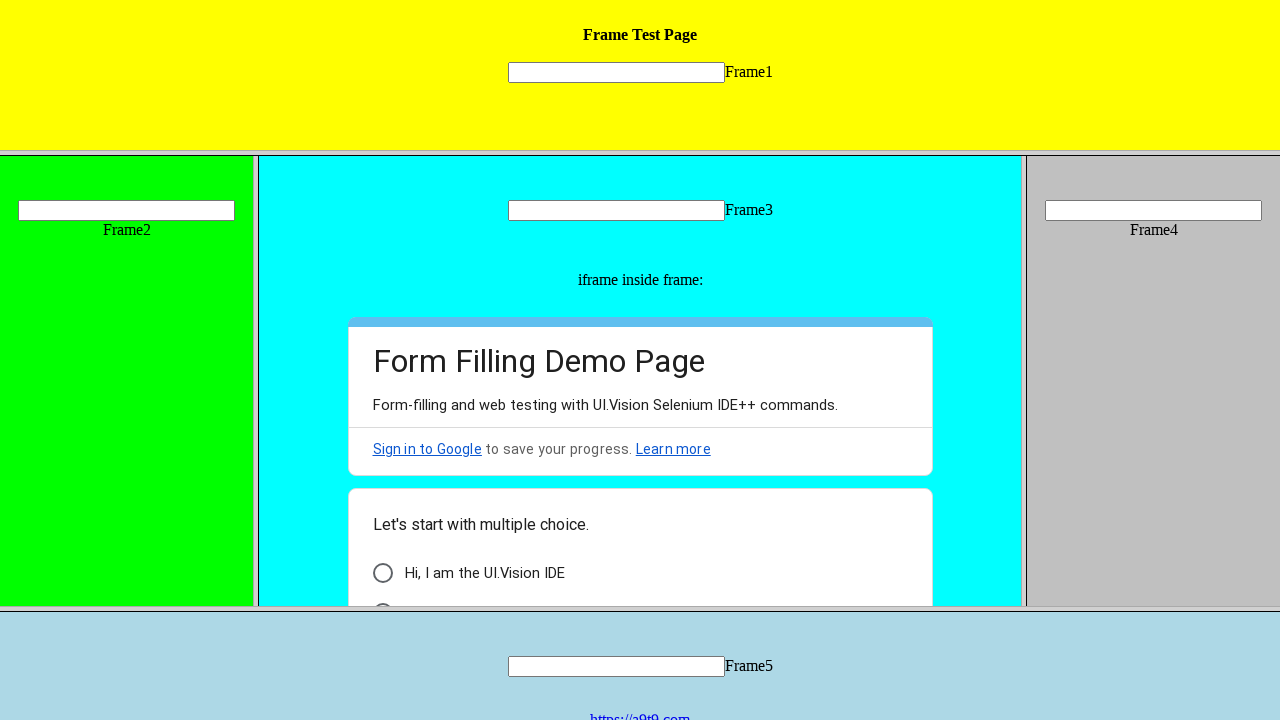

Located frame 1 with src='frame_1.html'
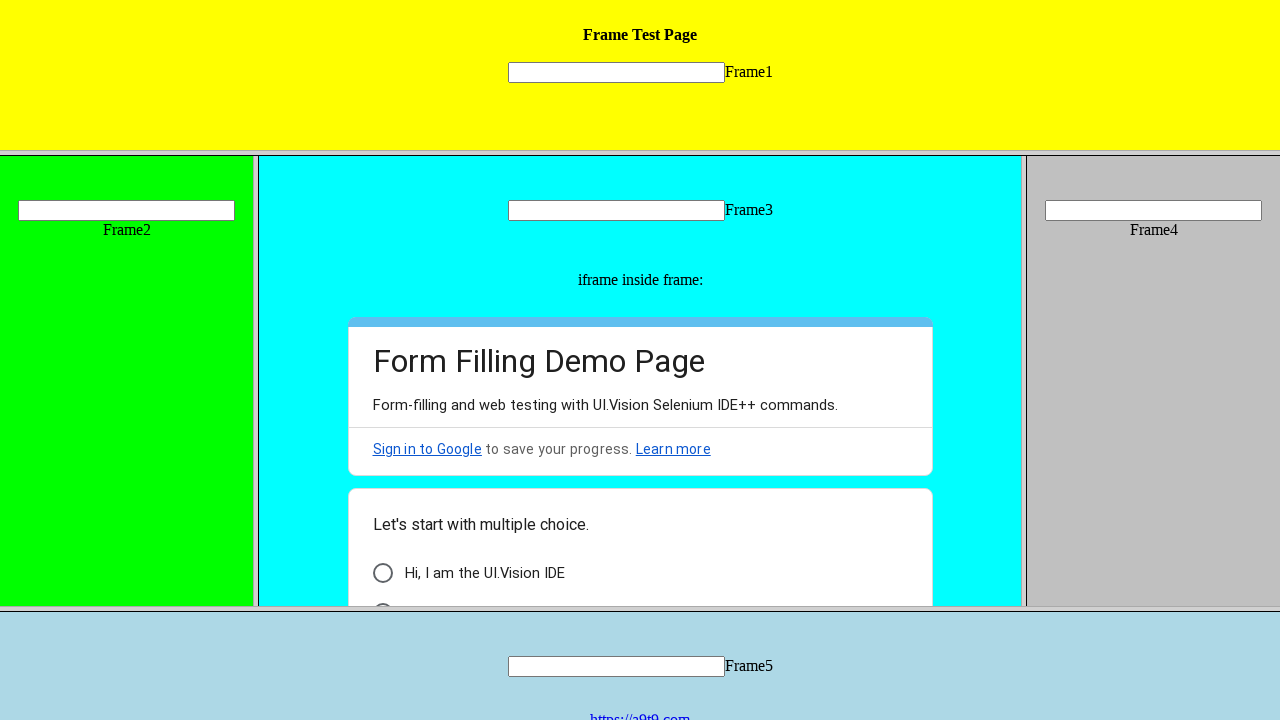

Filled text input in frame 1 with 'Frame1' on frame[src='frame_1.html'] >> internal:control=enter-frame >> input[name='mytext1
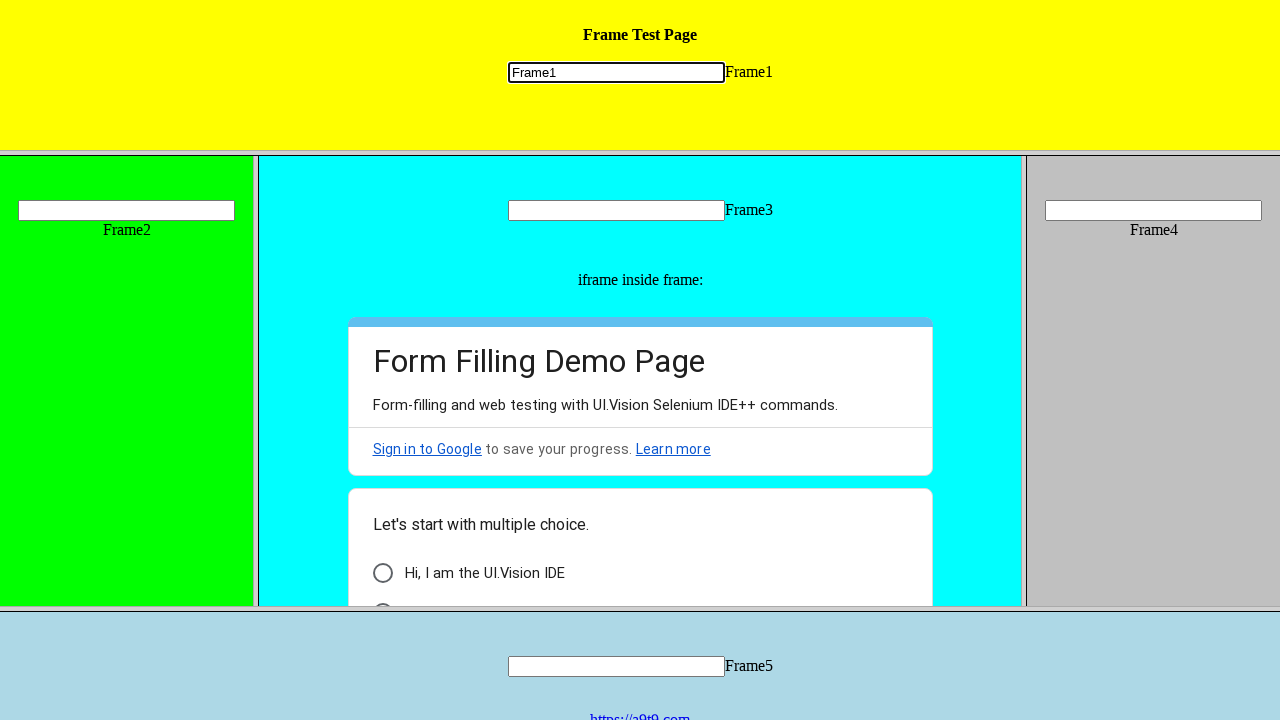

Located frame 2 with src='frame_2.html'
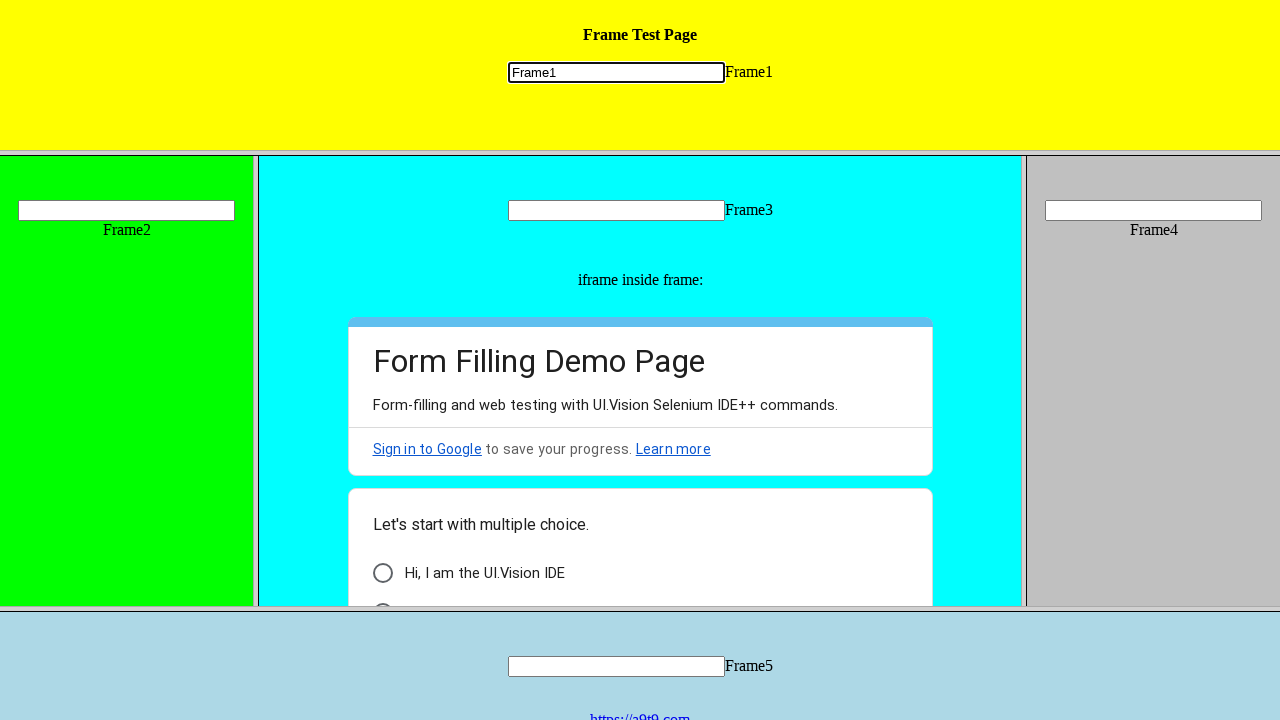

Filled text input in frame 2 with 'Frame2' on frame[src='frame_2.html'] >> internal:control=enter-frame >> input[name='mytext2
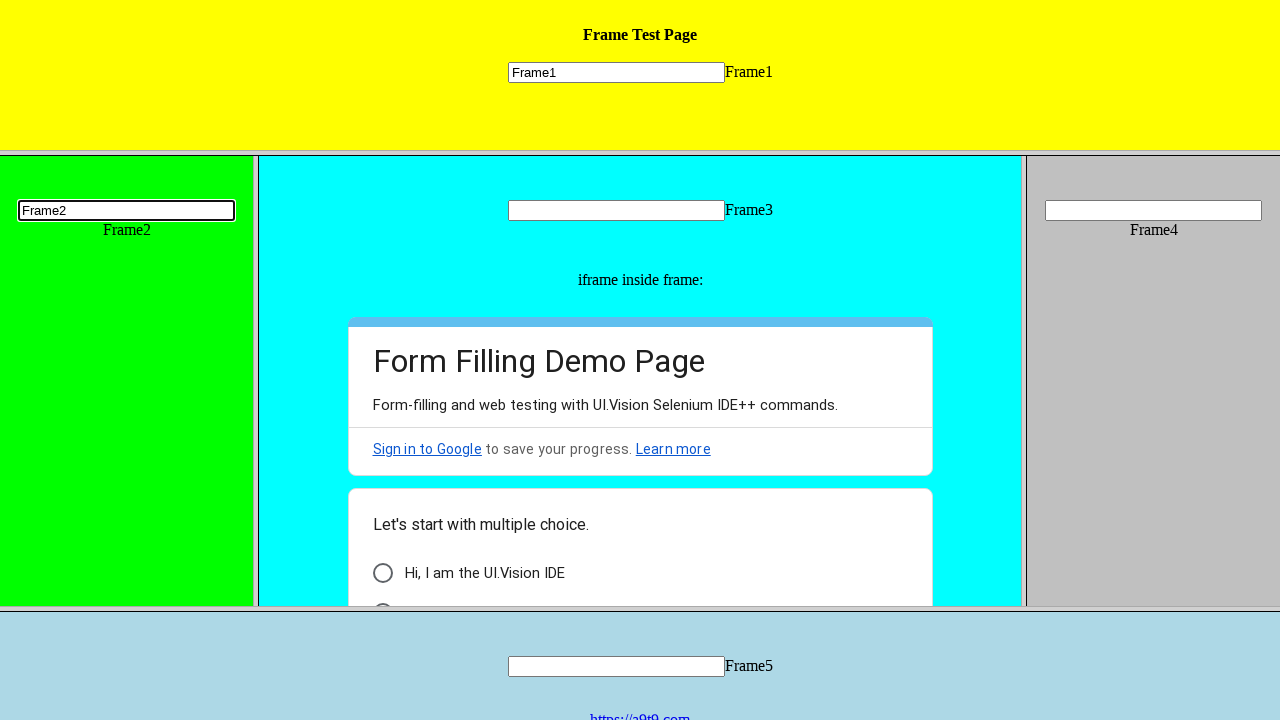

Located frame 3 with src='frame_3.html'
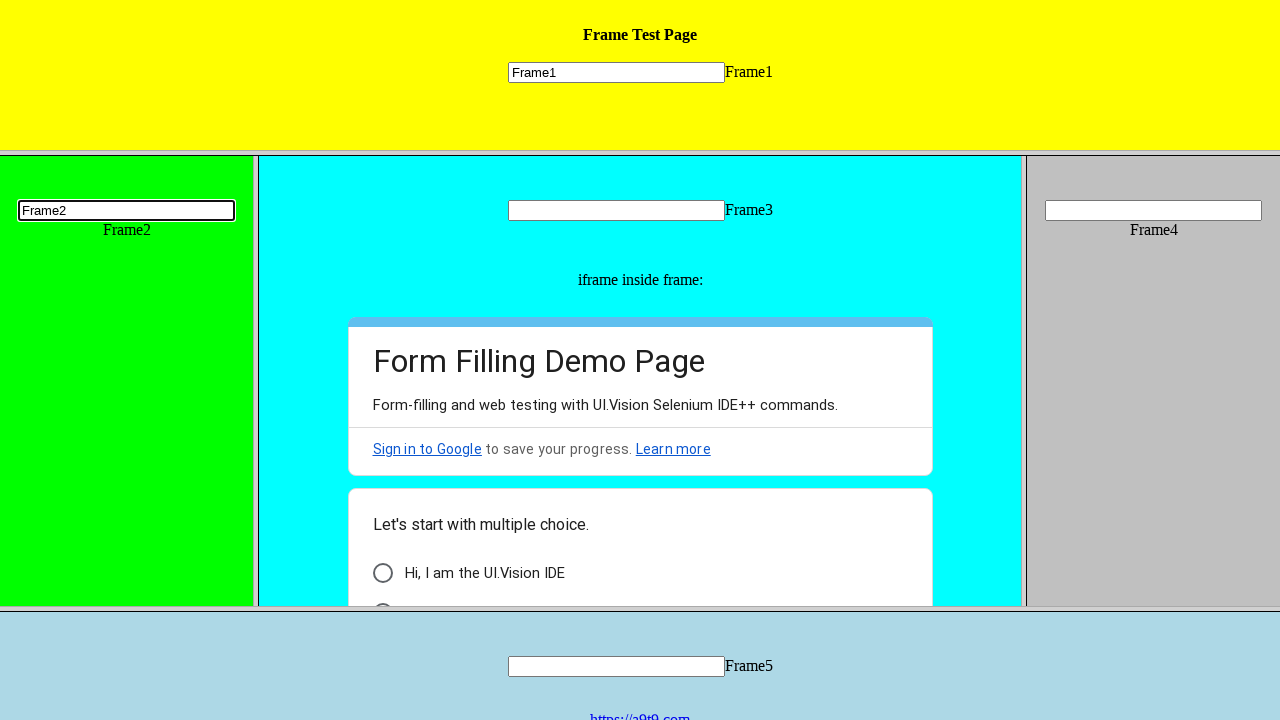

Filled text input in frame 3 with 'frame3' on frame[src='frame_3.html'] >> internal:control=enter-frame >> input[name='mytext3
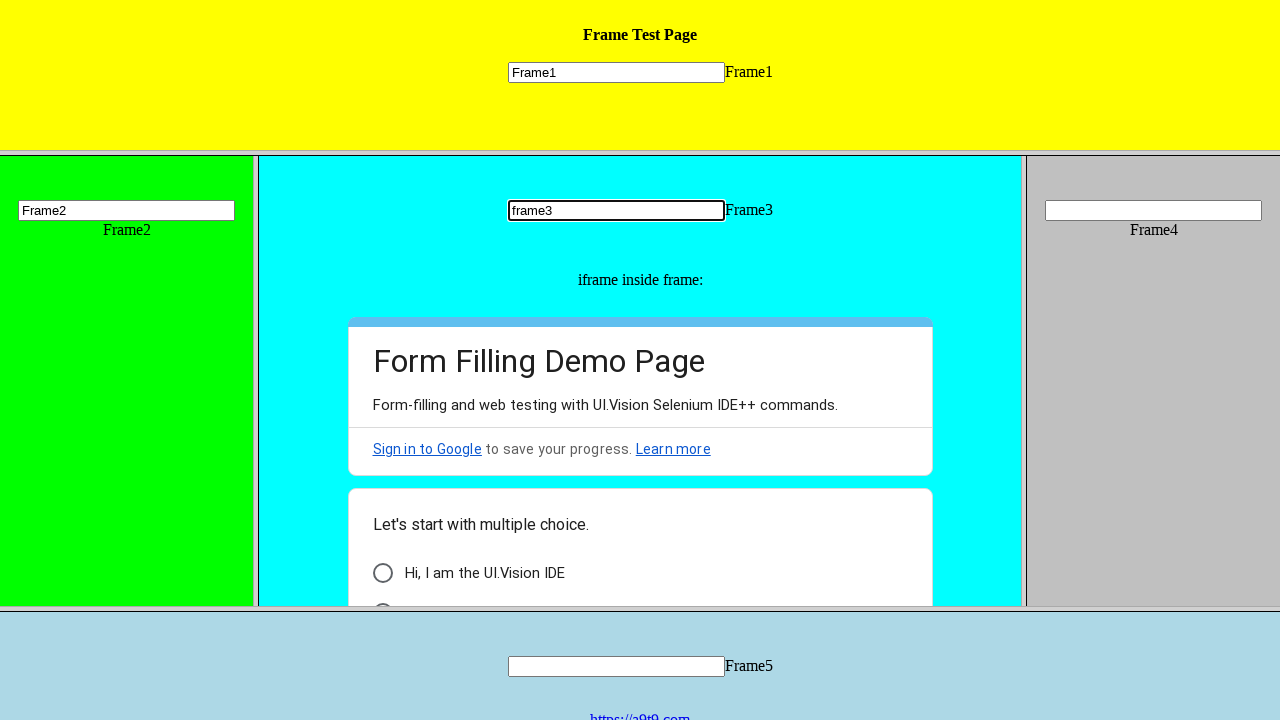

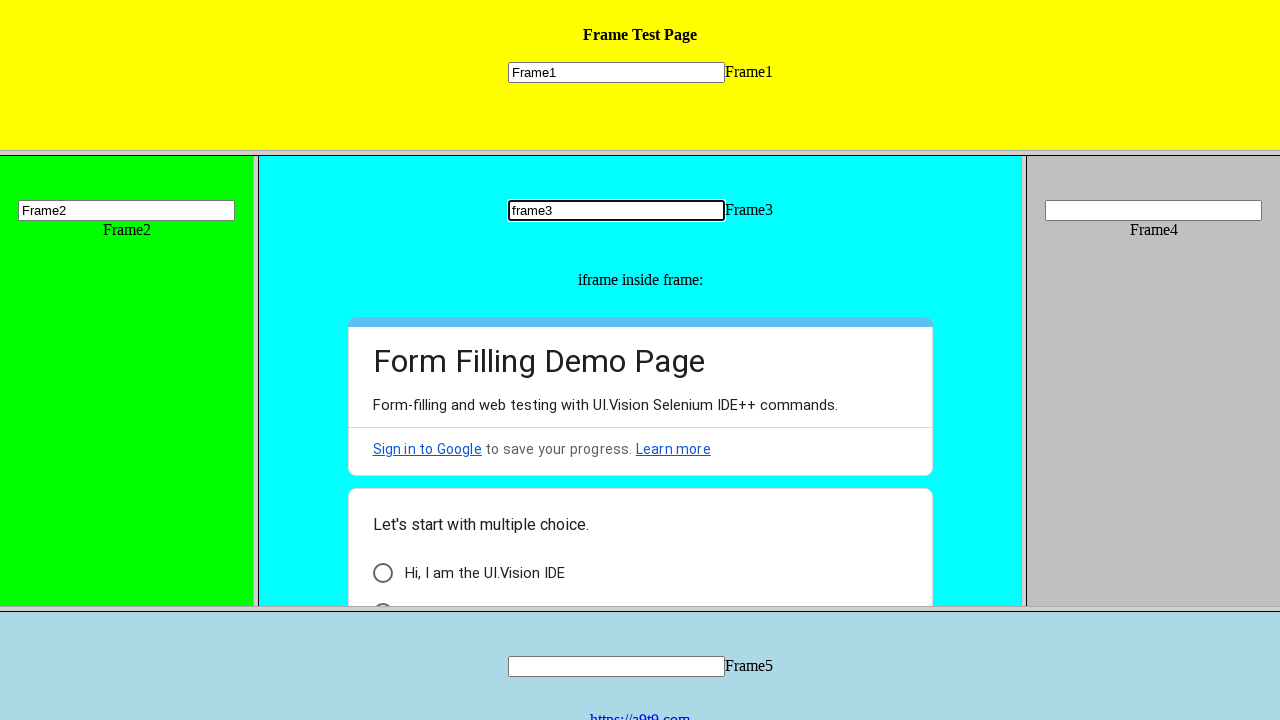